Navigates to Screener.in's NIFTY company page and verifies that the financial data table with rows is loaded and displayed.

Starting URL: https://www.screener.in/company/NIFTY/

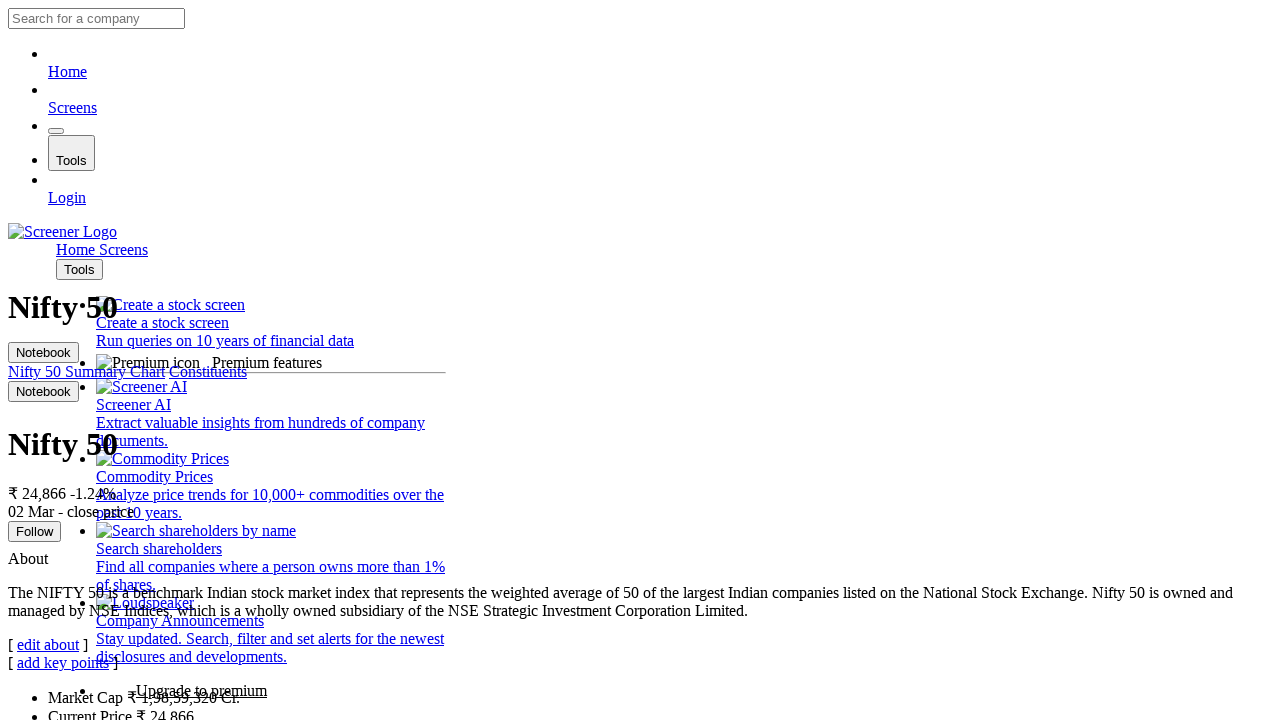

Navigated to Screener.in NIFTY company page
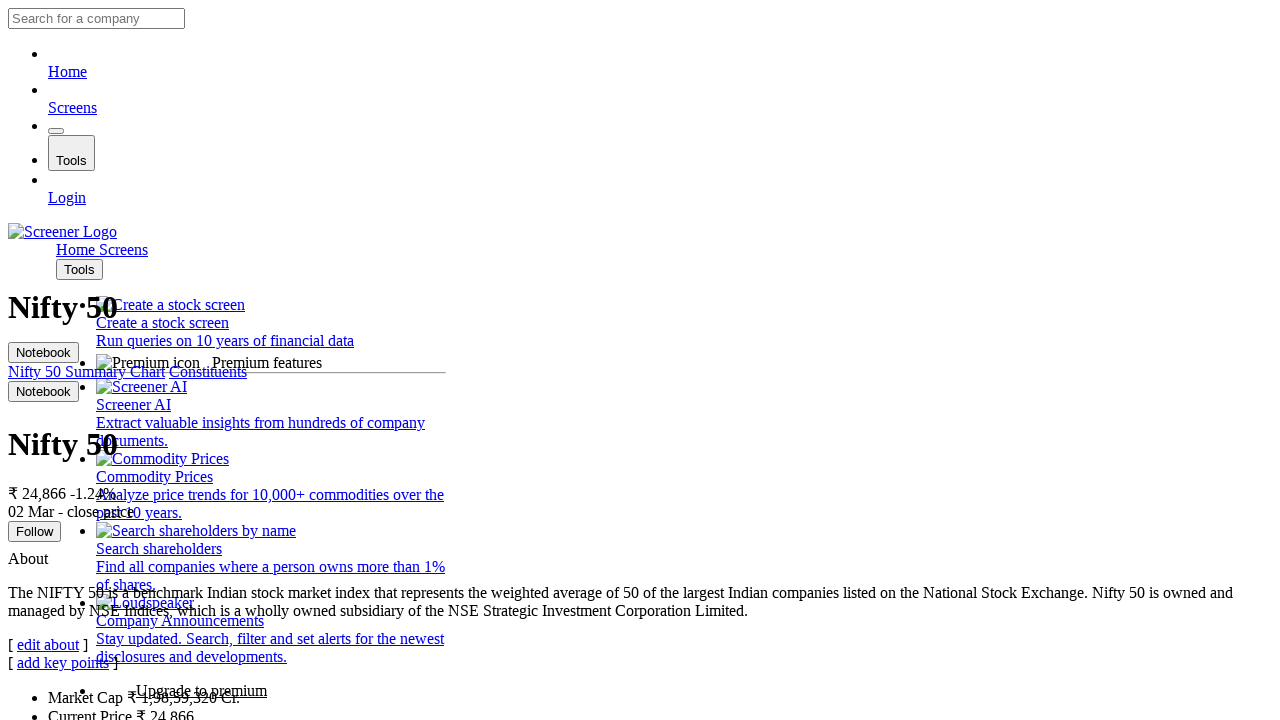

Financial data table loaded
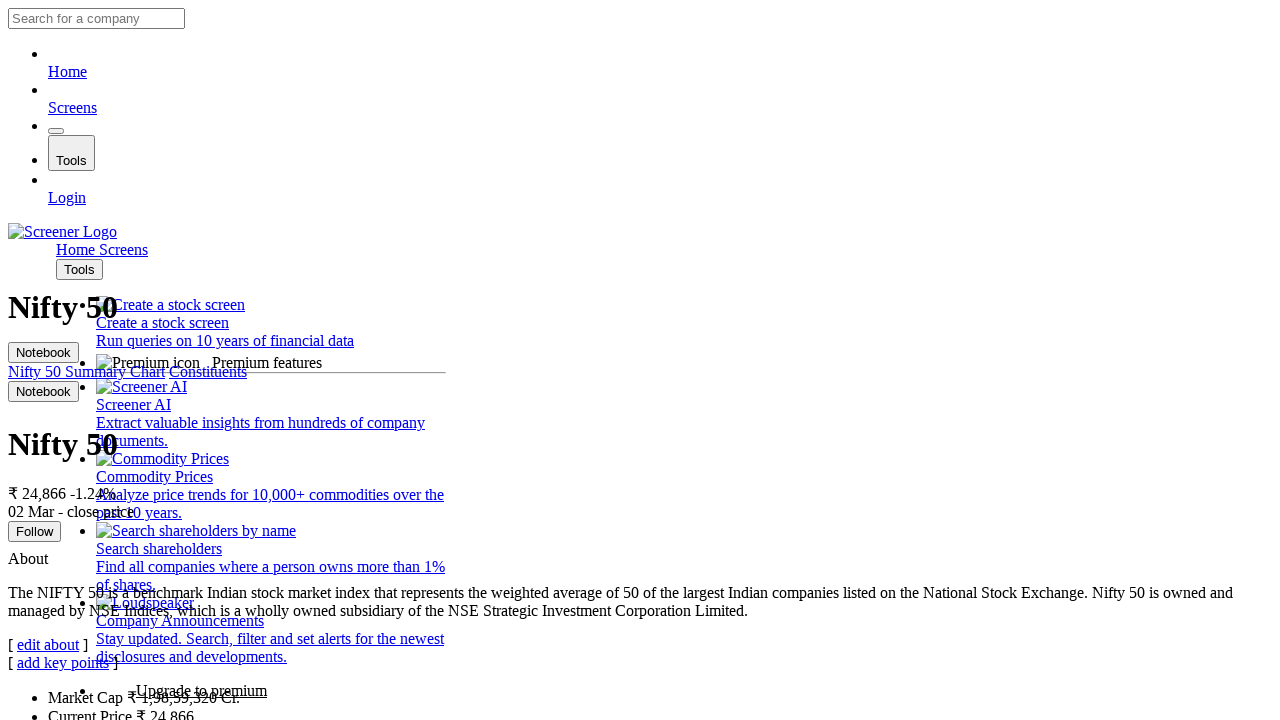

Located table rows in the financial data table
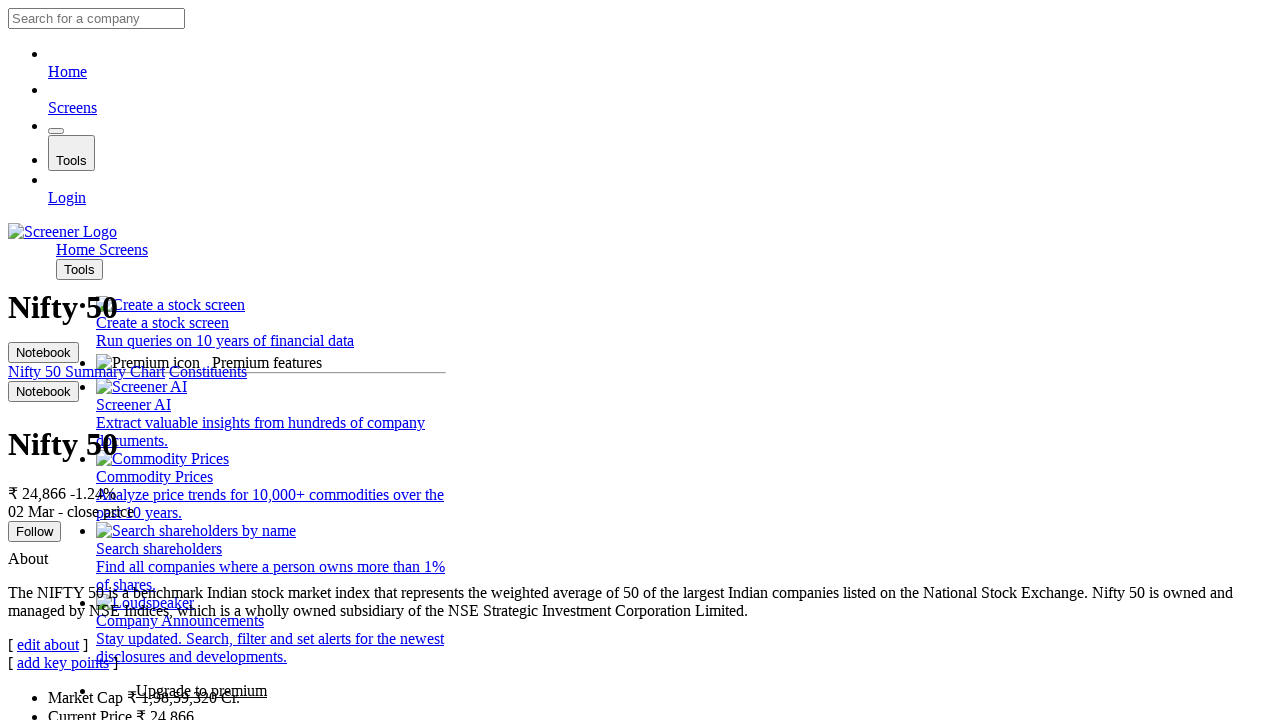

First table row is visible, confirming table is fully displayed
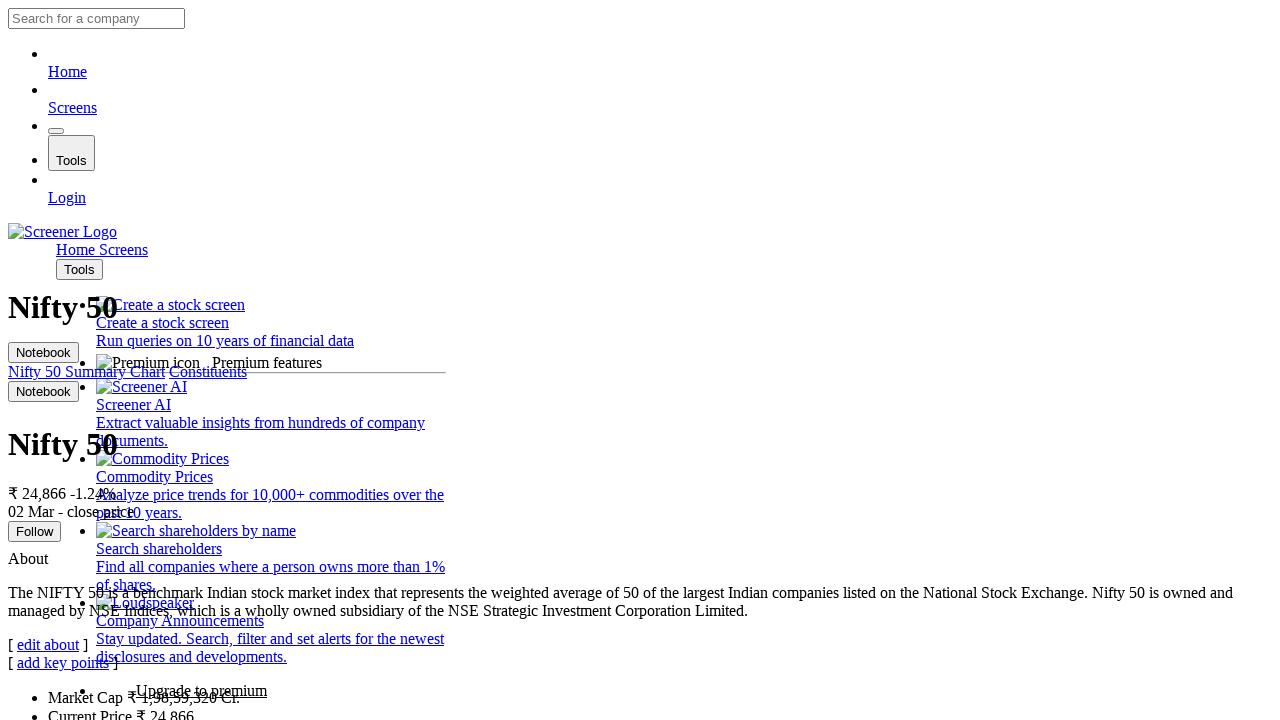

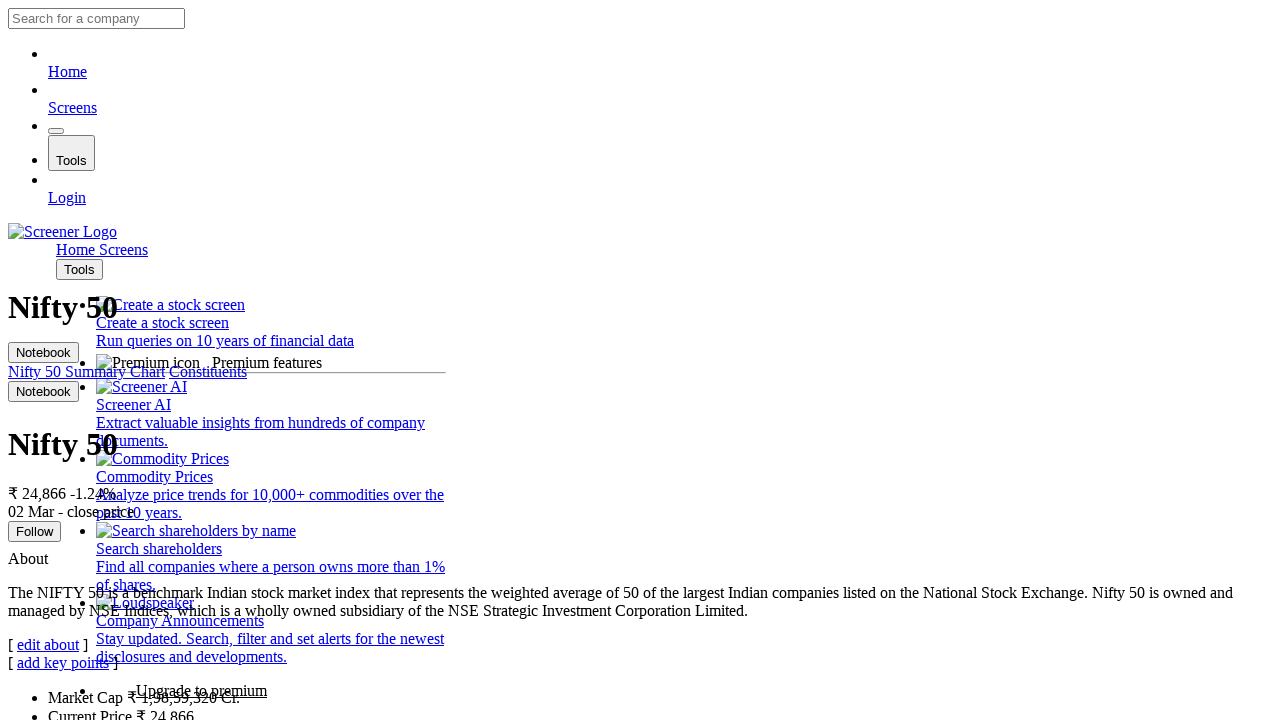